Tests login form validation by submitting with a valid username but empty password, then verifies the "Password is required" error message is displayed along with error indicator icons.

Starting URL: https://www.saucedemo.com/

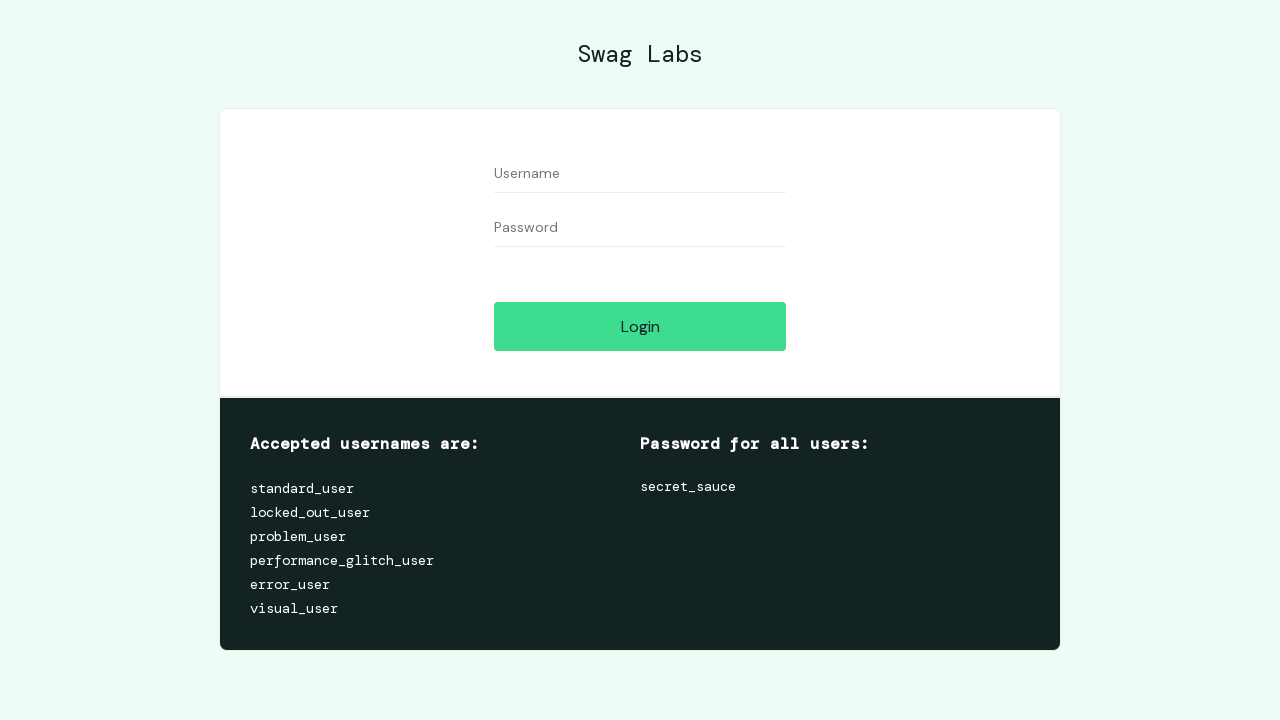

Filled username field with 'standard_user' on form #user-name
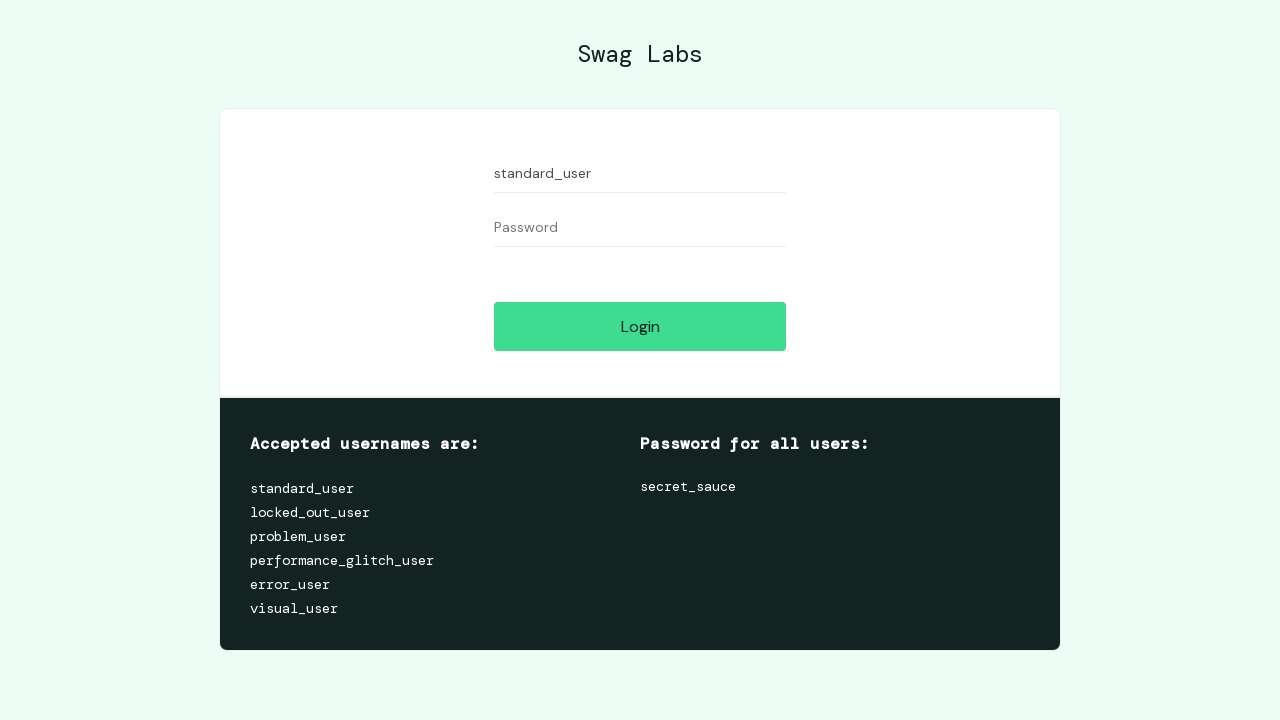

Filled password field with empty string on form #password
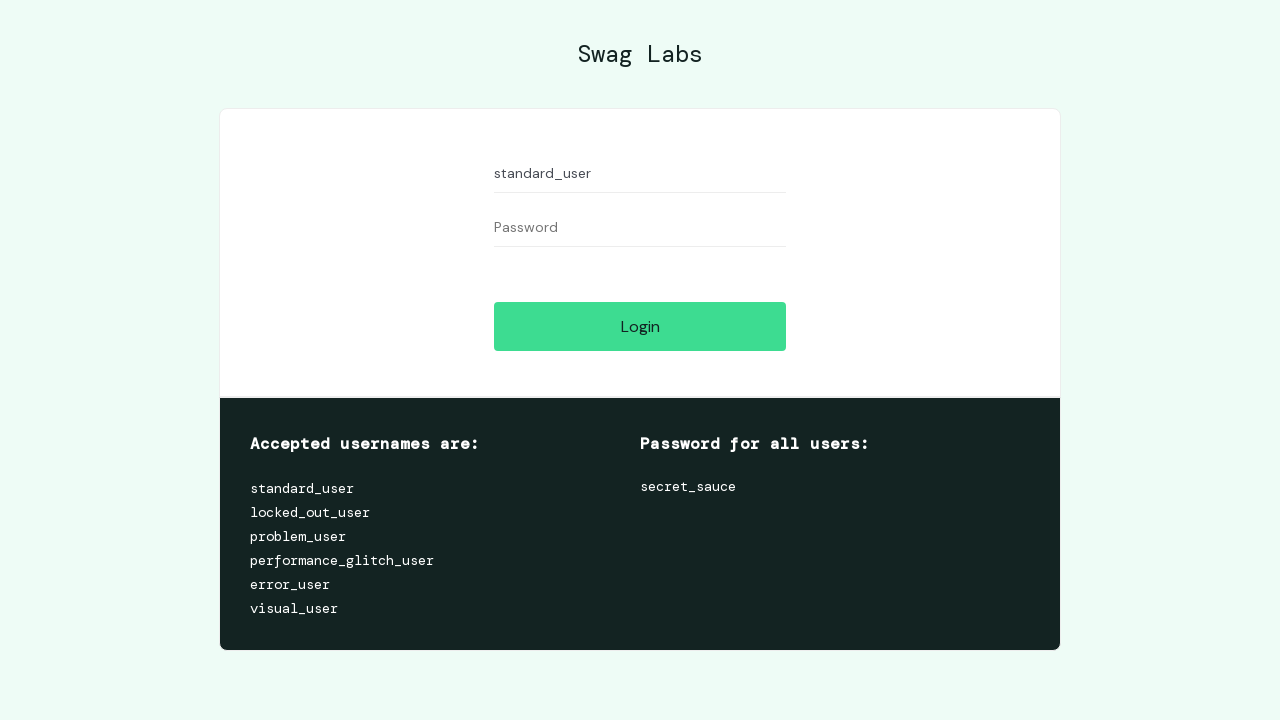

Clicked login button at (640, 326) on form #login-button
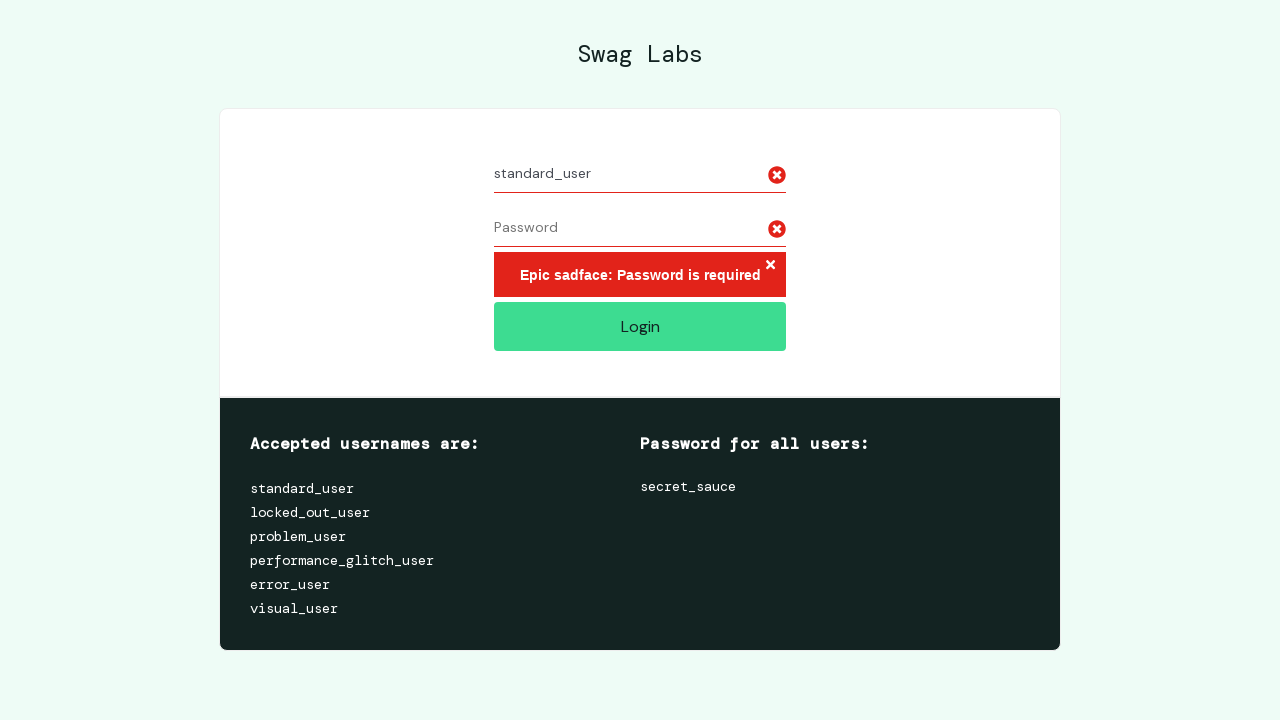

Password required error message appeared
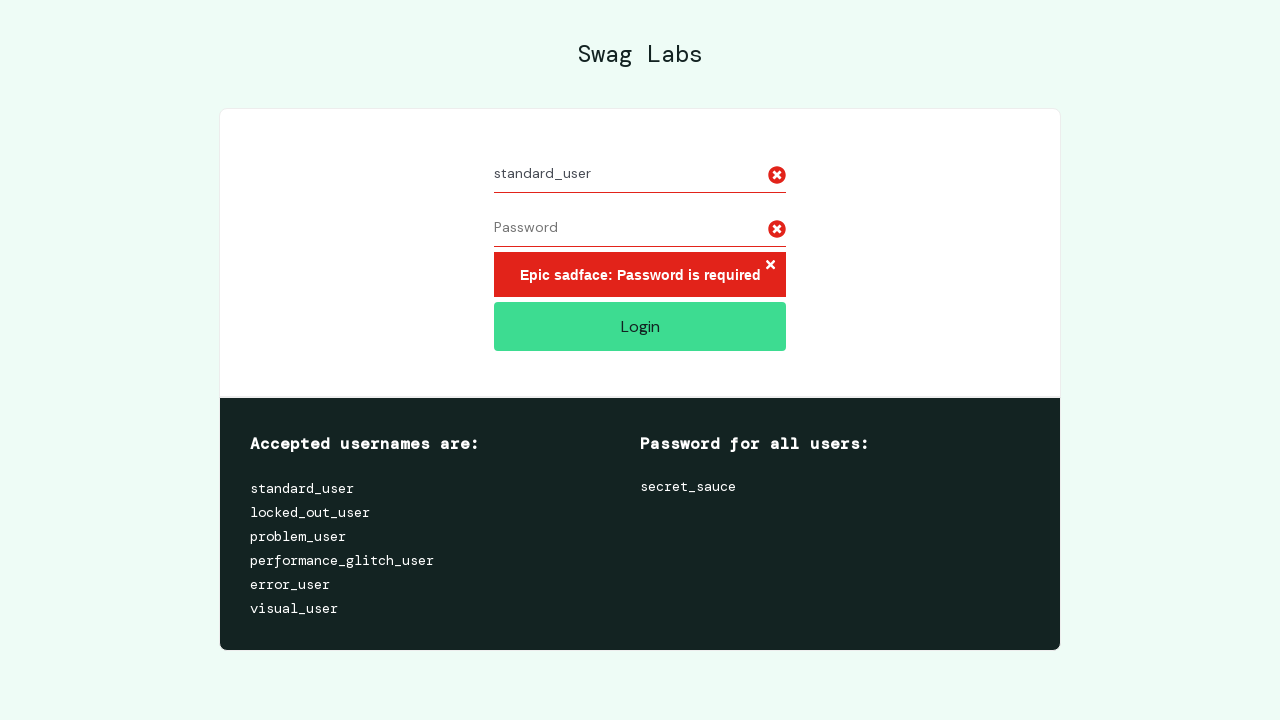

Verified 2 error icons are displayed
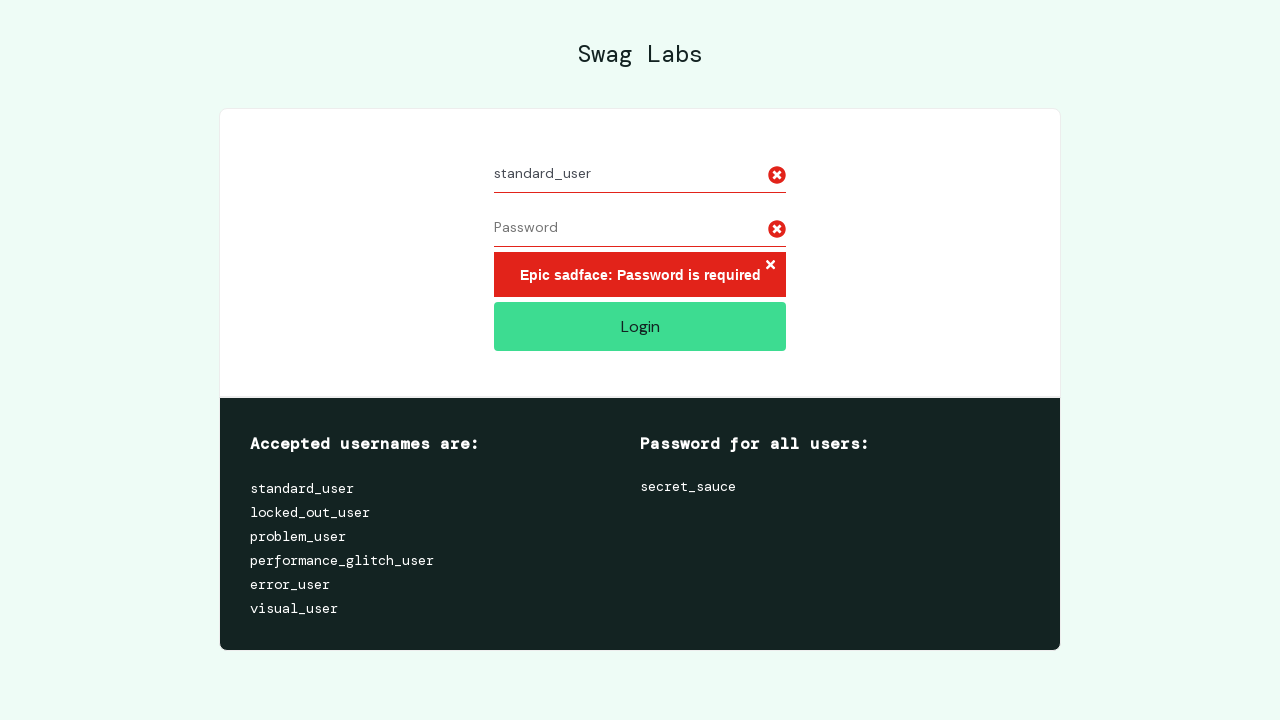

Verified login button is still visible, user not redirected
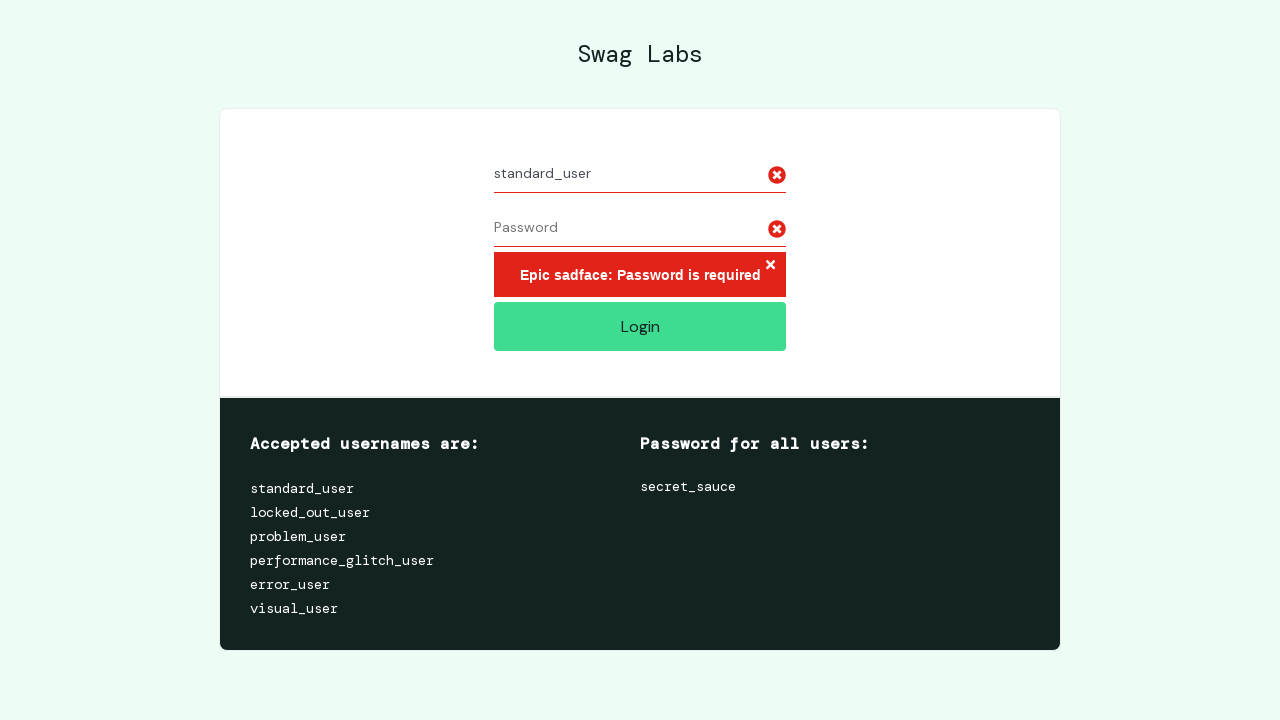

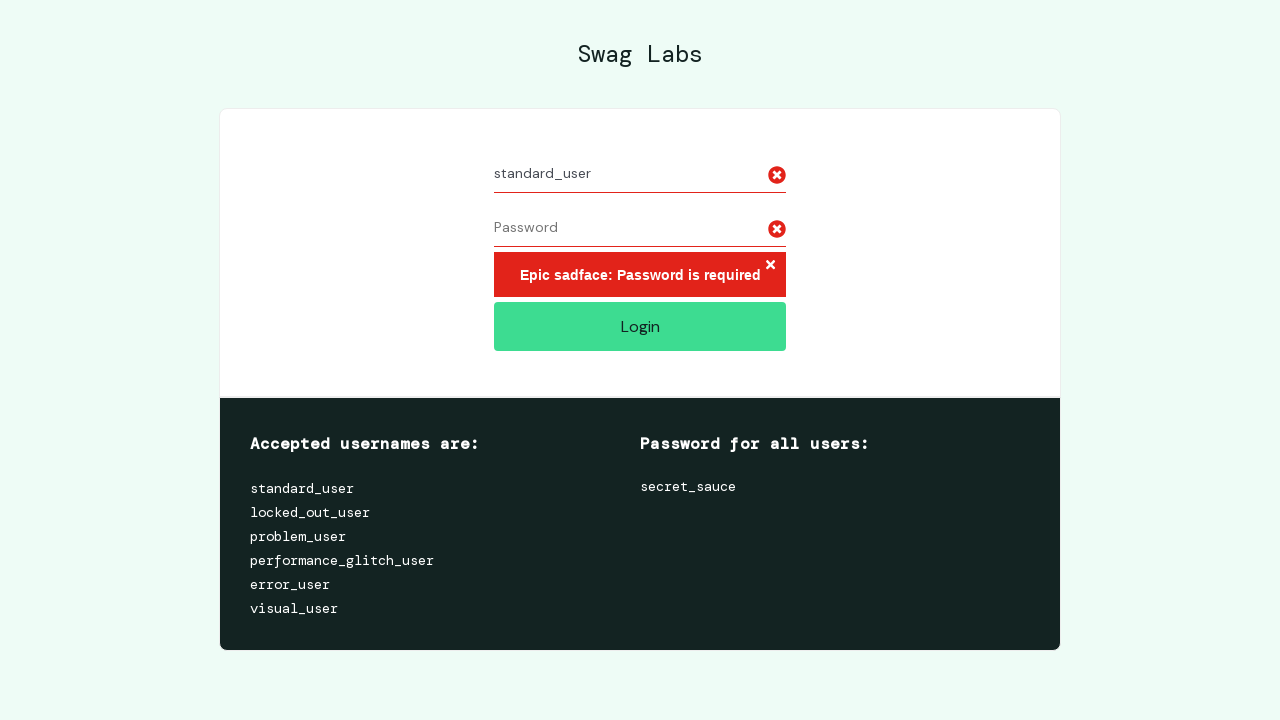